Tests right-click functionality on a webpage by performing a context click action on a specific element to trigger the context menu

Starting URL: http://swisnl.github.io/jQuery-contextMenu/demo.html

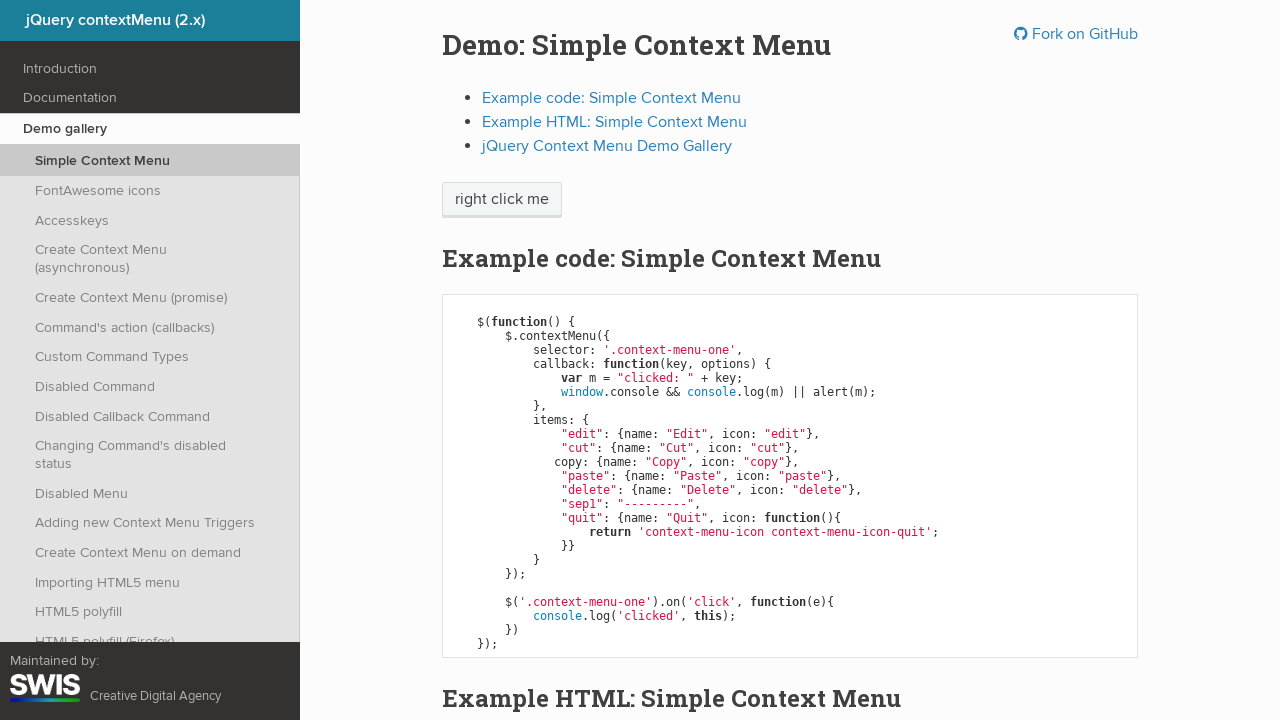

Located the element for right-click testing
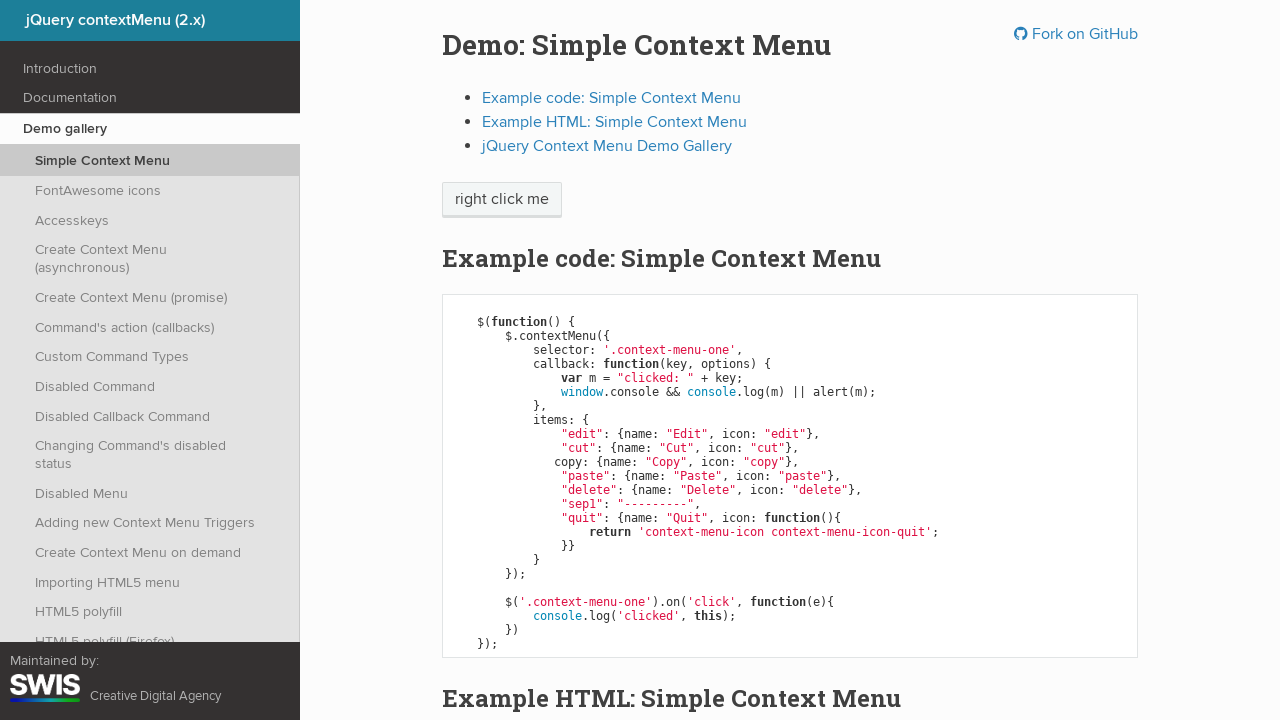

Performed right-click (context click) on the element to trigger context menu at (502, 200) on xpath=/html/body/div/section/div/div/div/p/span
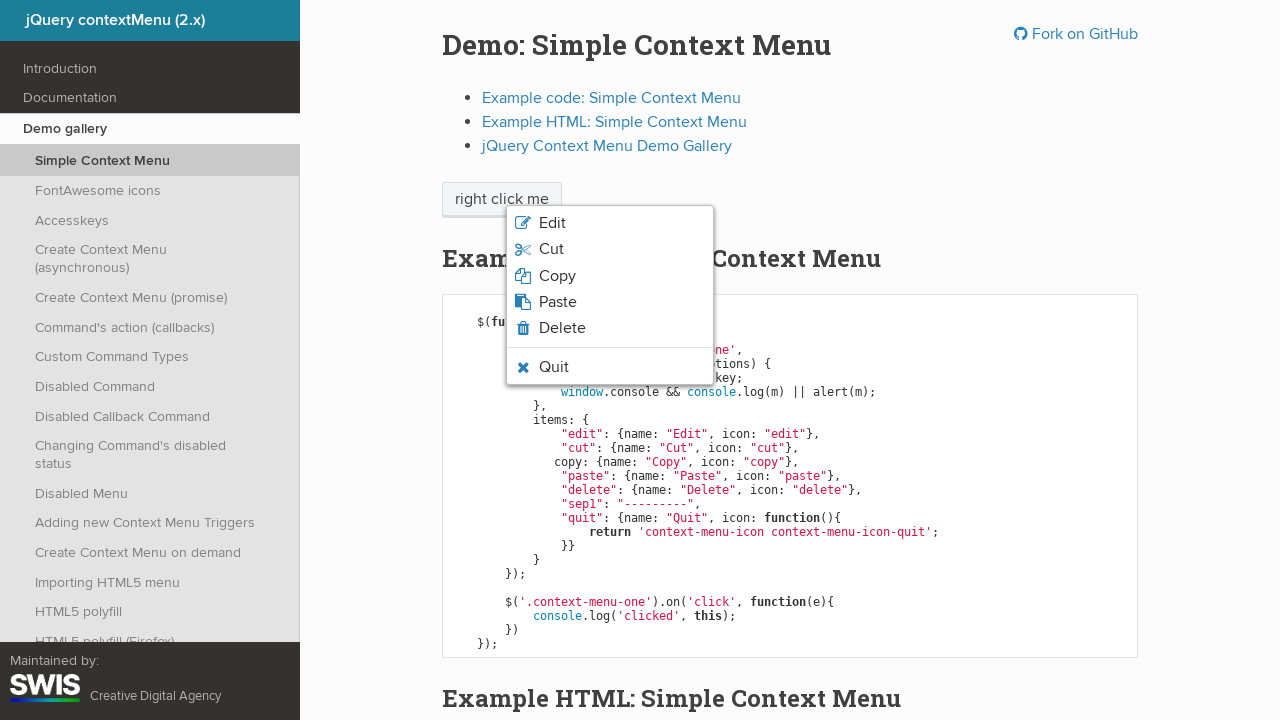

Waited for context menu to appear
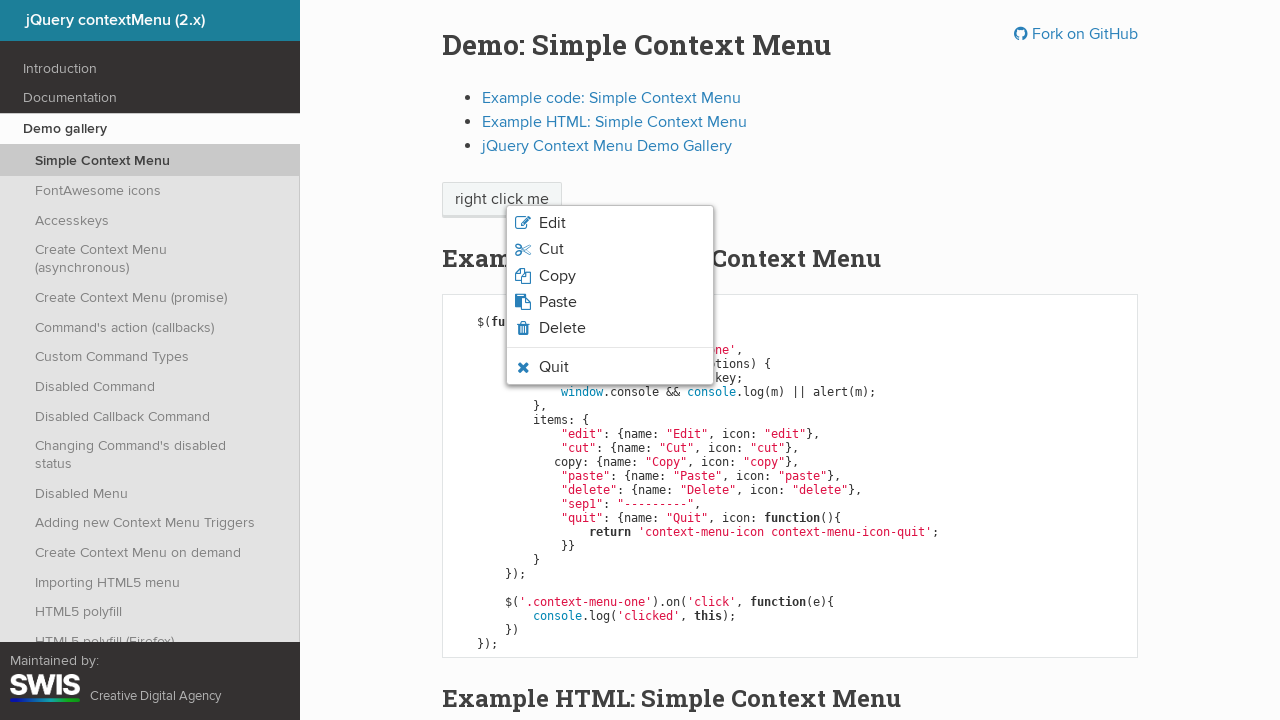

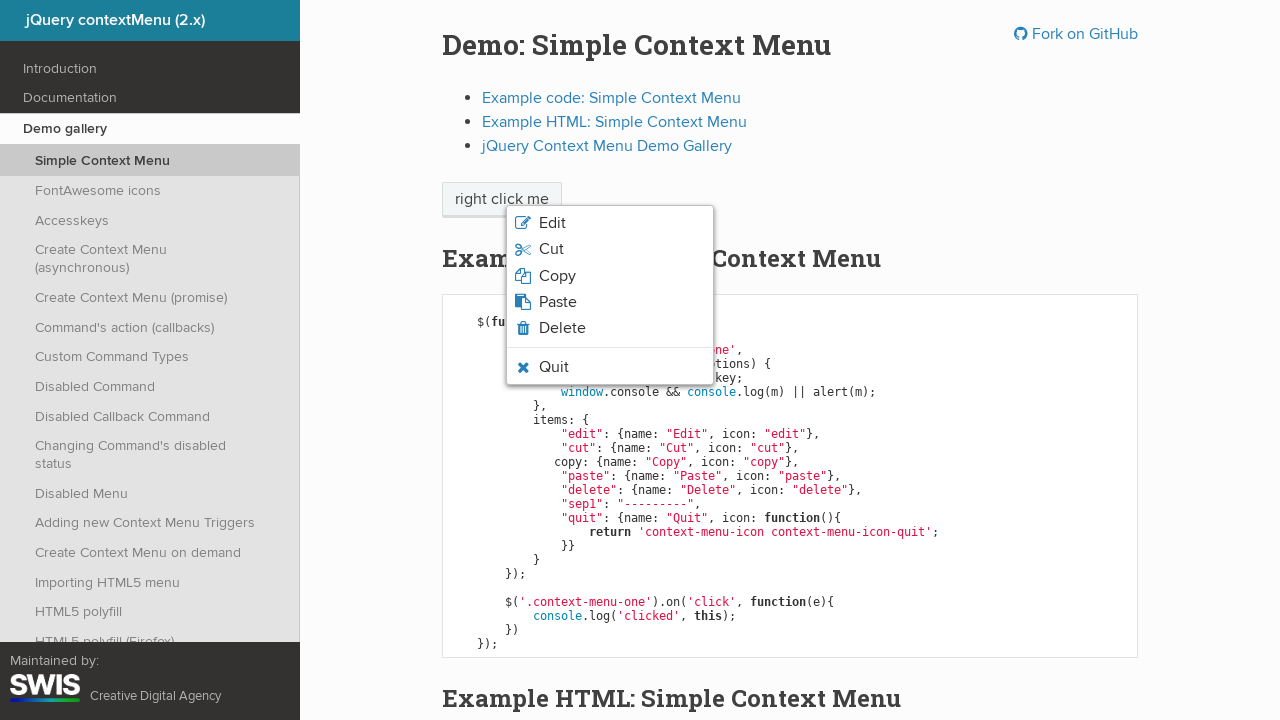